Tests that attempting to login with a locked out user displays the appropriate error message about the user being locked out

Starting URL: https://www.saucedemo.com

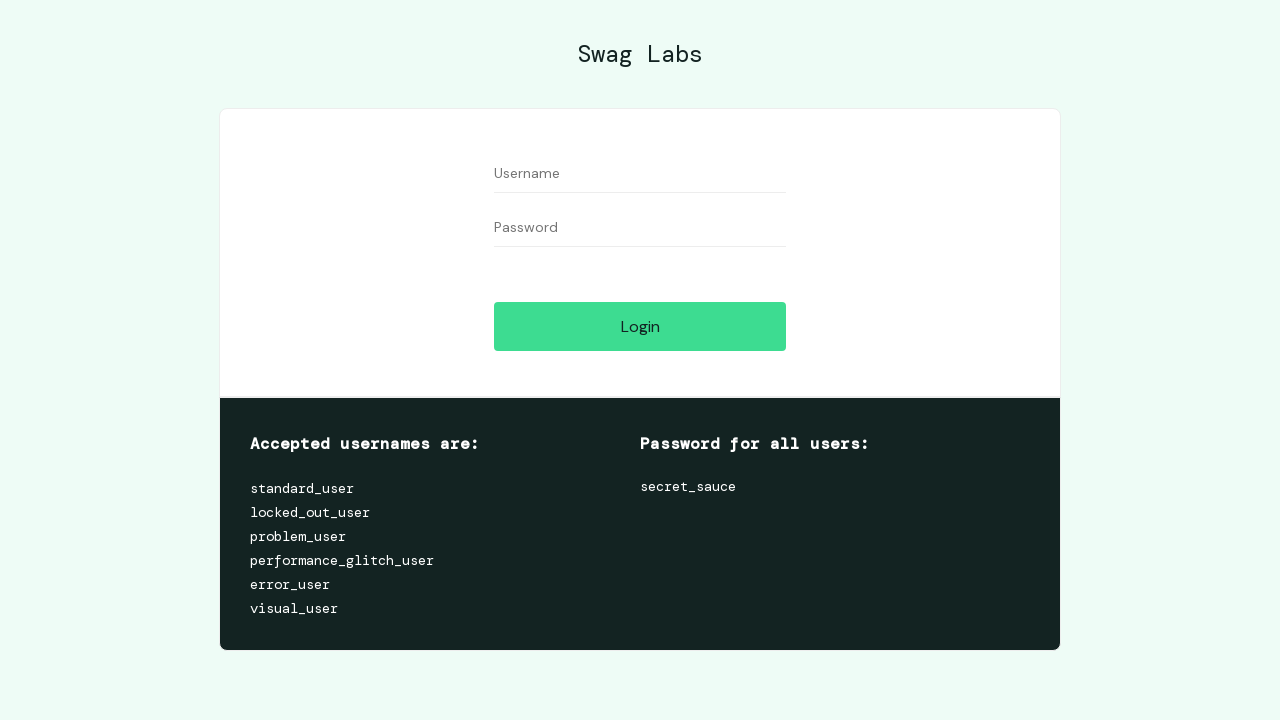

Filled username field with 'locked_out_user' on #user-name
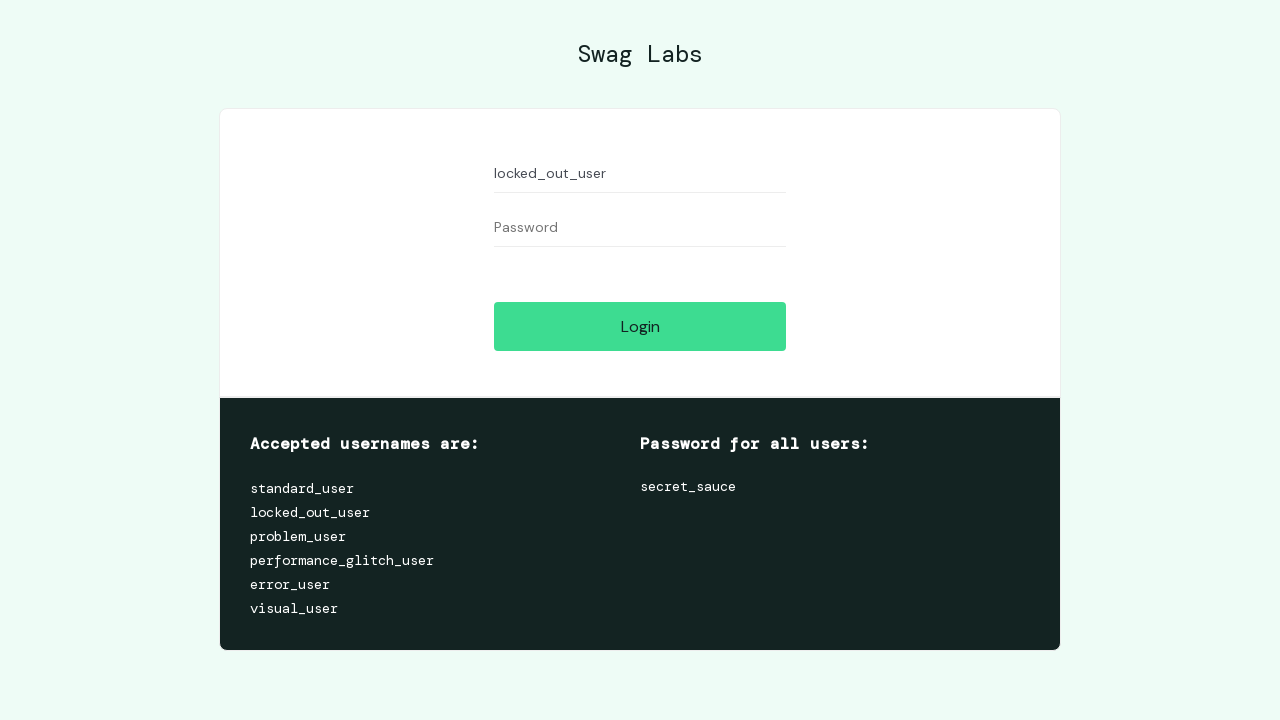

Filled password field with 'secret_sauce' on #password
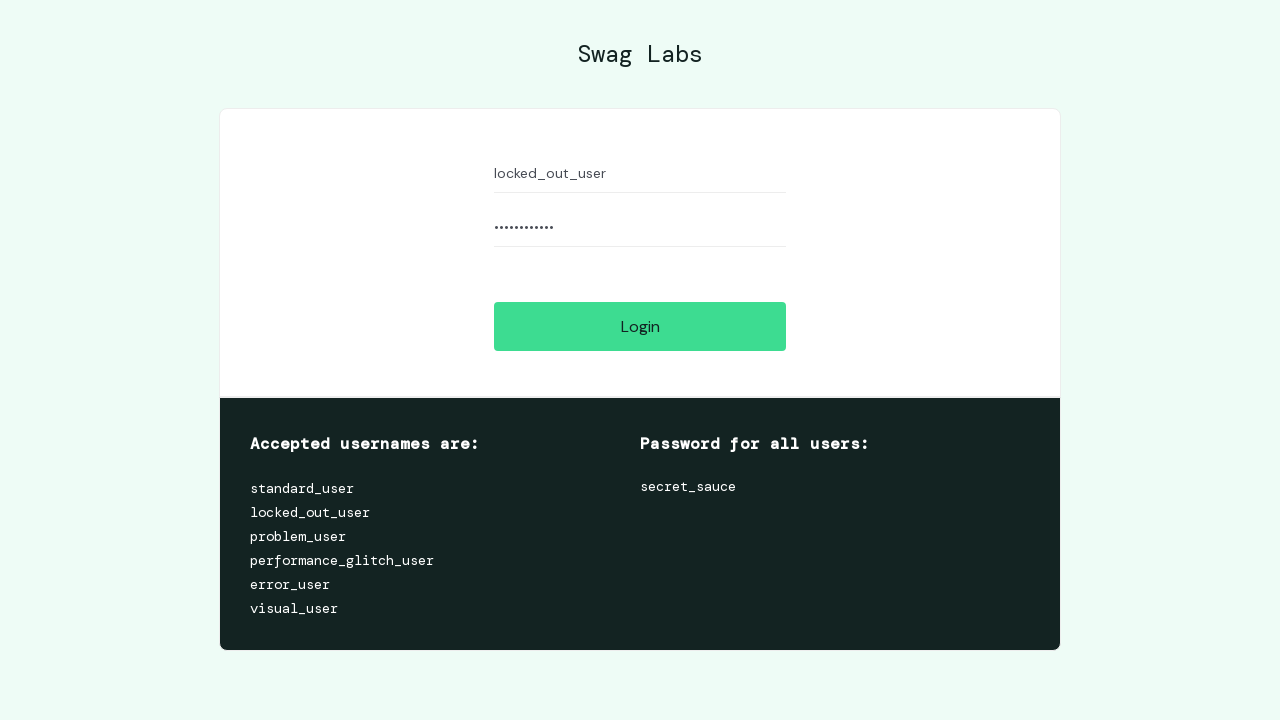

Clicked login button at (640, 326) on #login-button
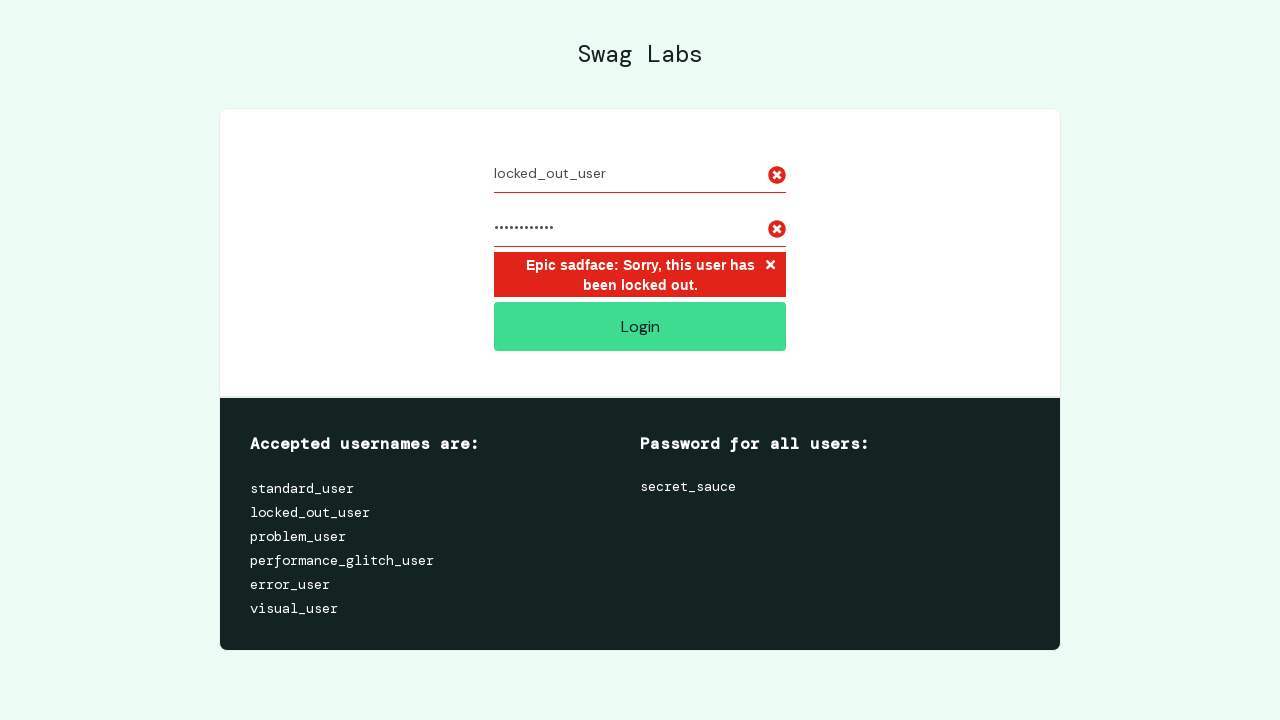

Error message appeared for locked out user
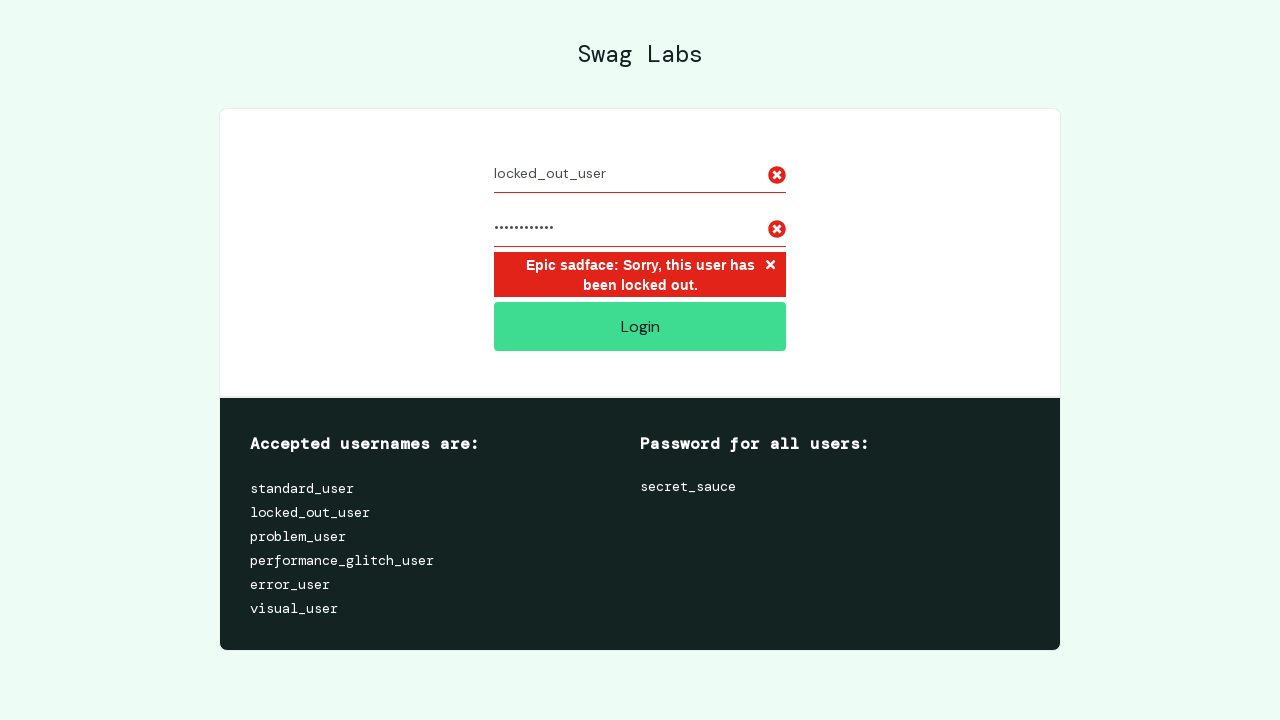

Verified error message text matches expected locked out user message
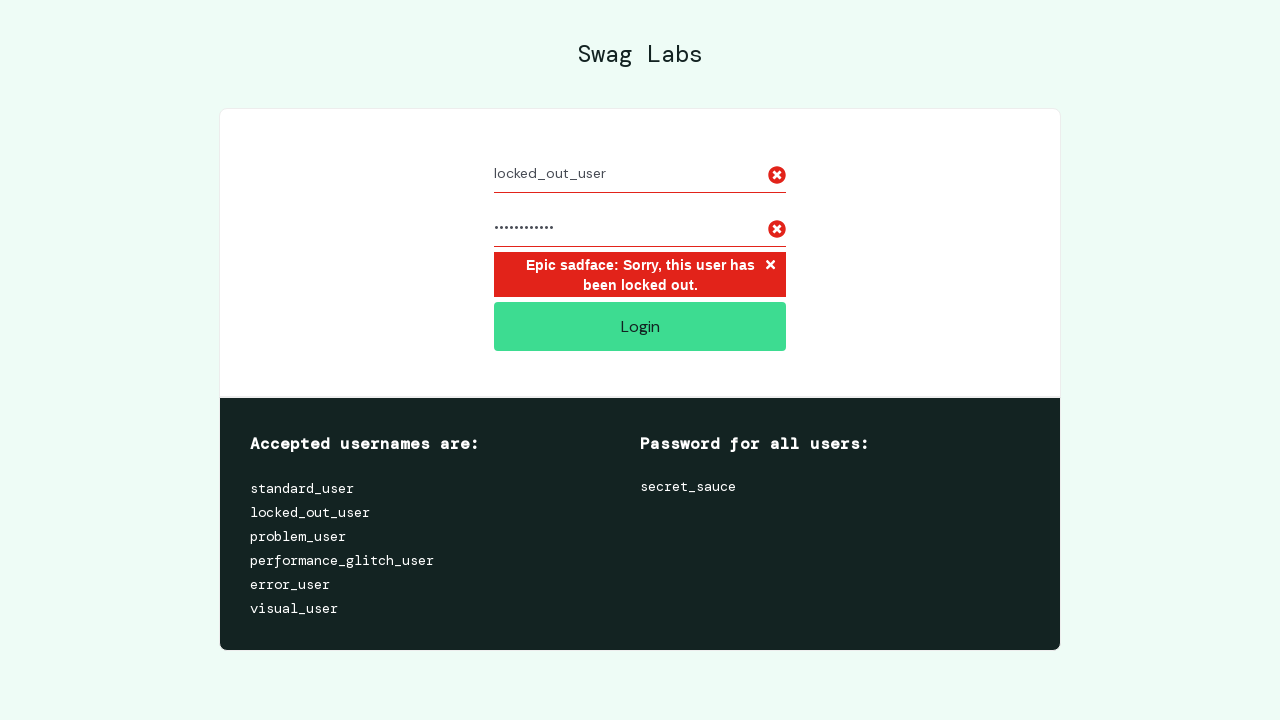

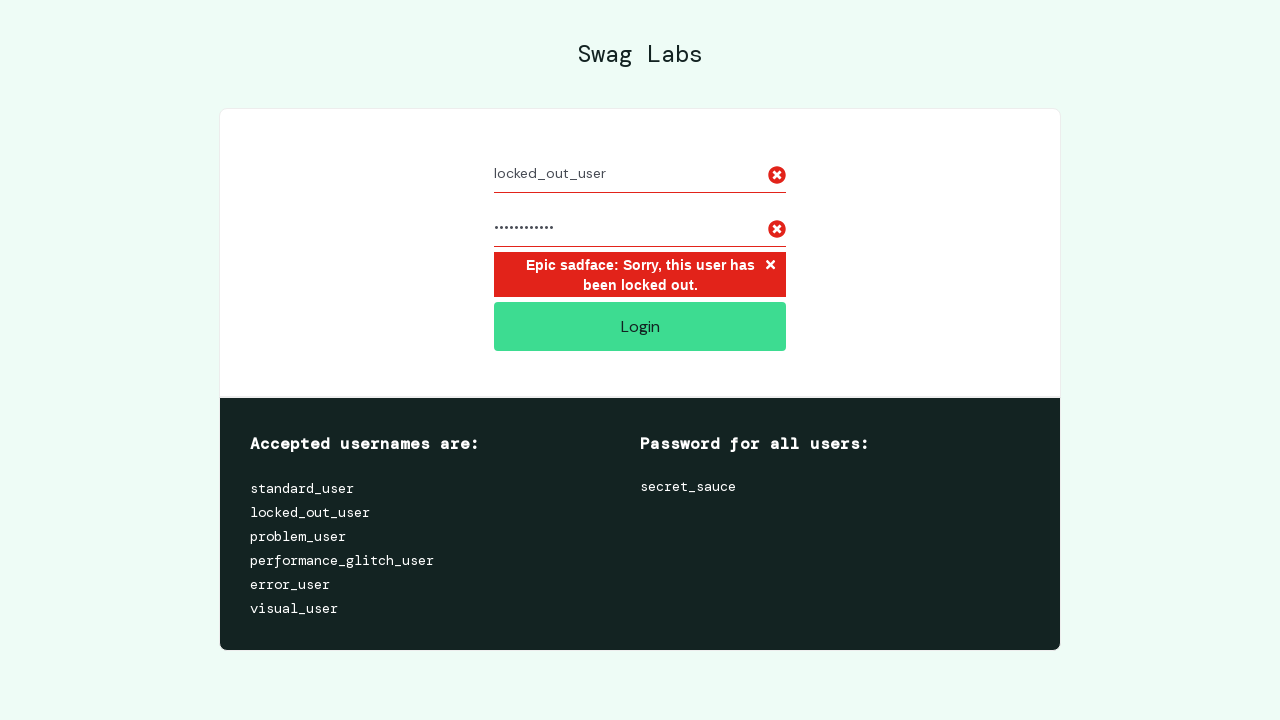